Tests the division operation with a negative divisor by dividing 10 by -2 and verifying the result displays -5

Starting URL: https://testsheepnz.github.io/BasicCalculator.html

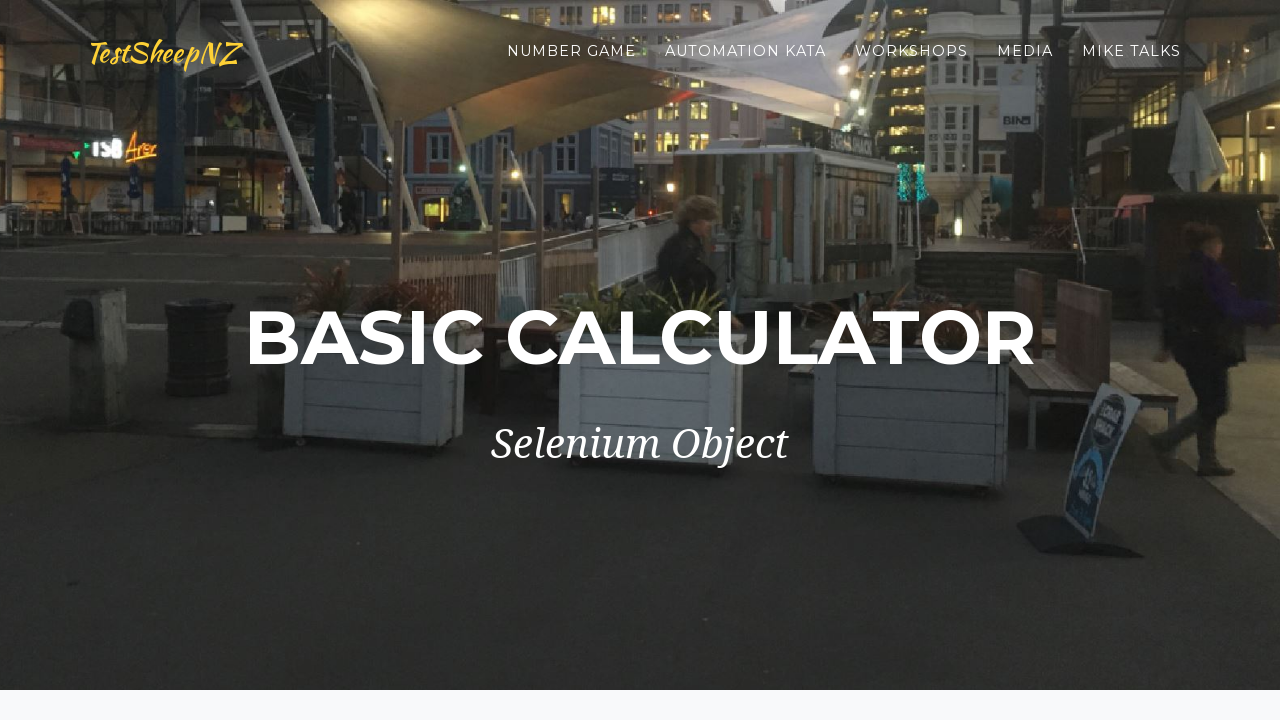

Filled first number field with 10 on #number1Field
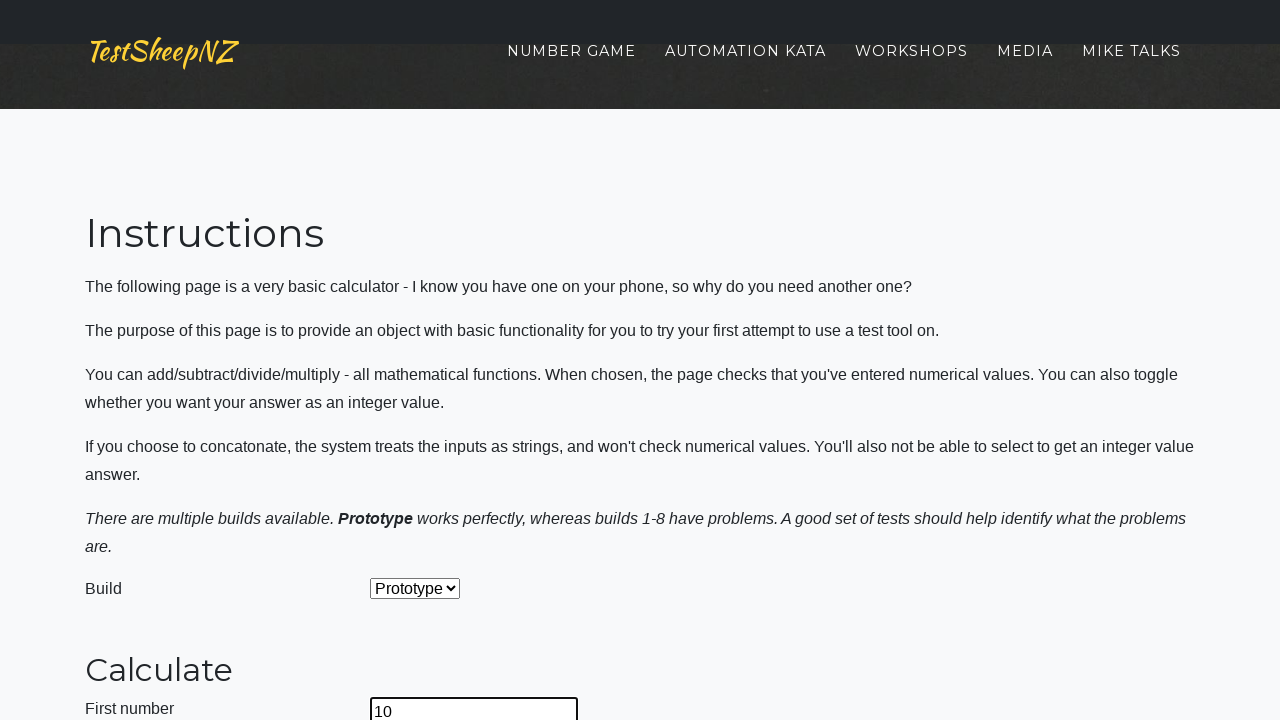

Filled second number field with -2 on #number2Field
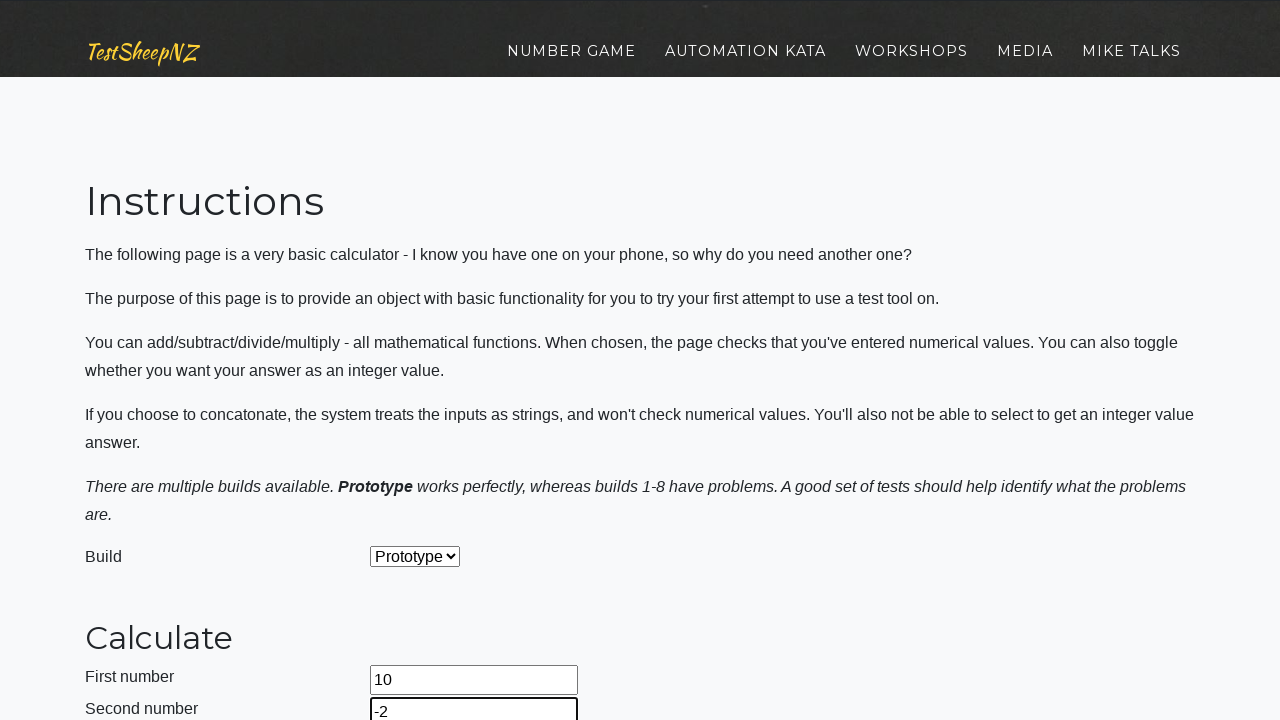

Clicked on the operation dropdown at (426, 360) on #selectOperationDropdown
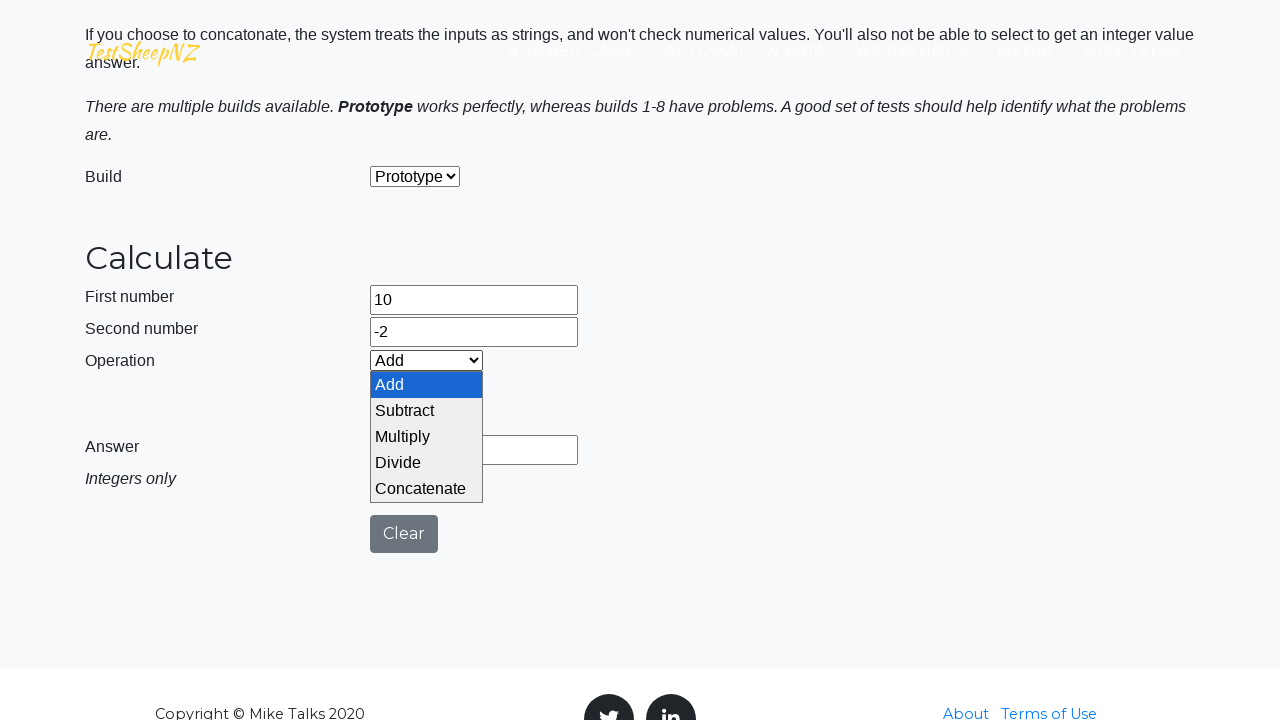

Selected 'Divide' operation from dropdown on #selectOperationDropdown
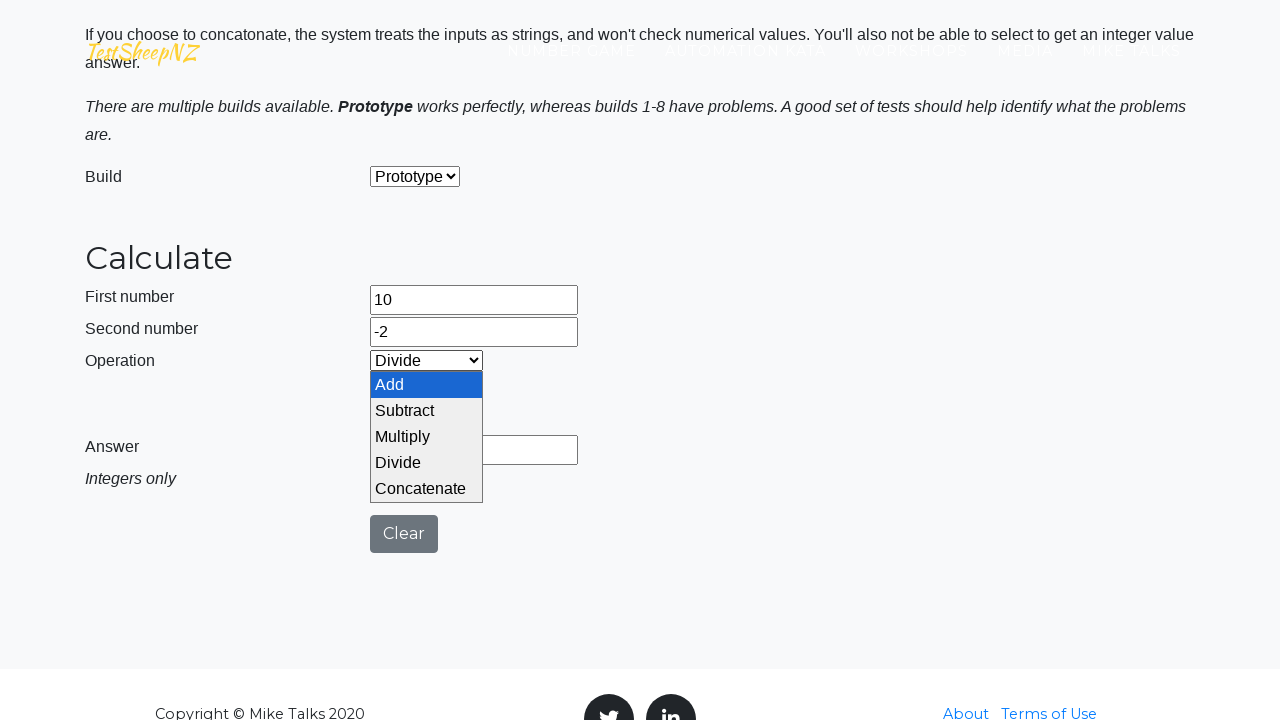

Clicked the calculate button at (422, 400) on #calculateButton
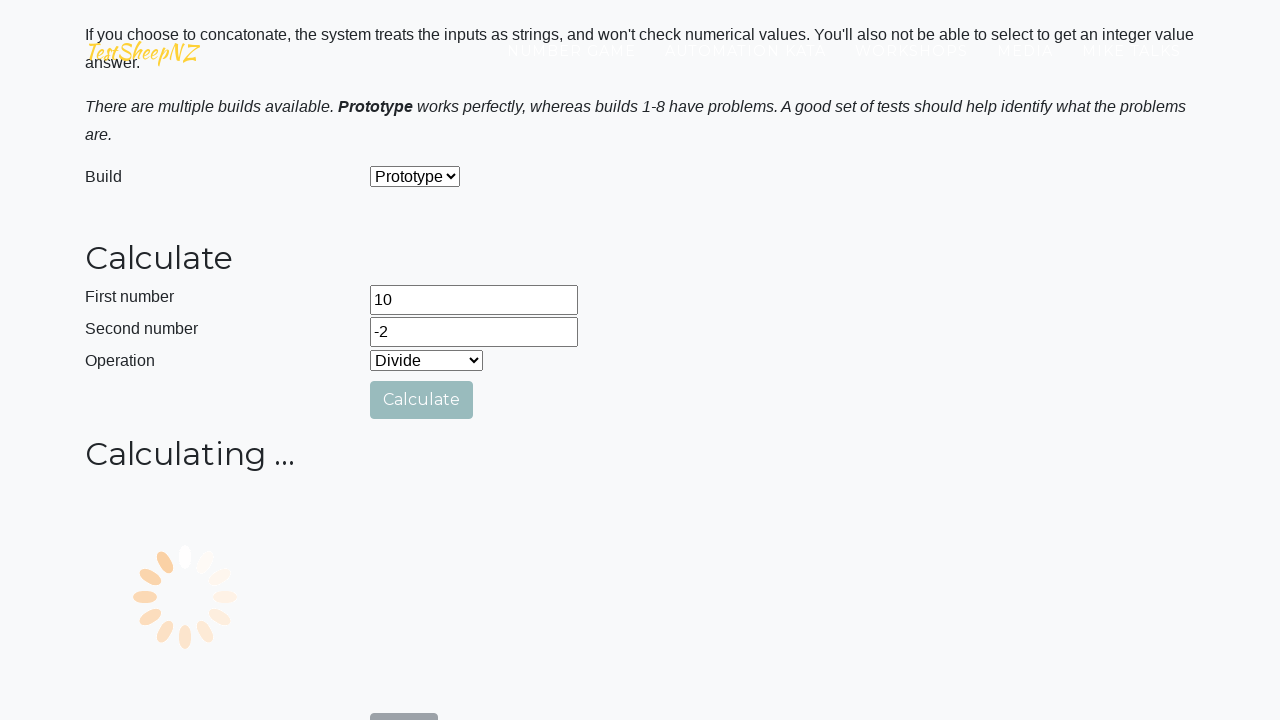

Result field loaded and displayed -5
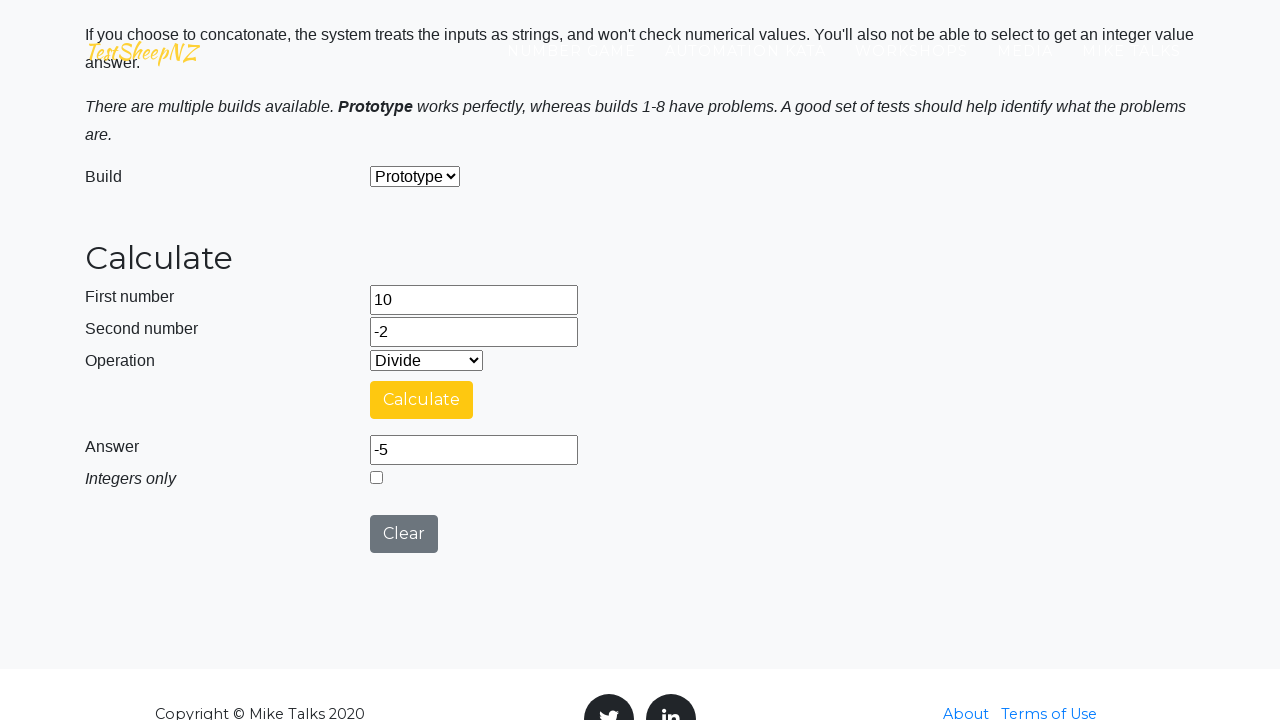

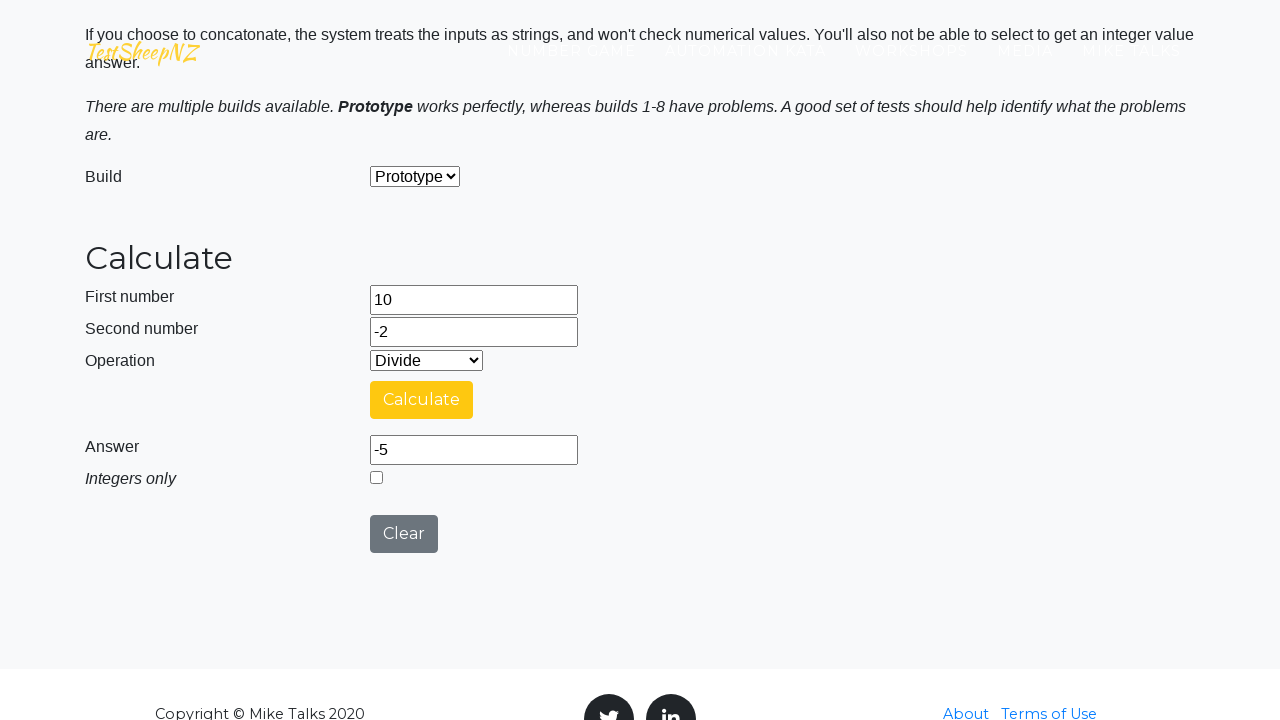